Tests browser window handling by opening new tabs and windows, then iterating through all window handles

Starting URL: https://opensource-demo.orangehrmlive.com/

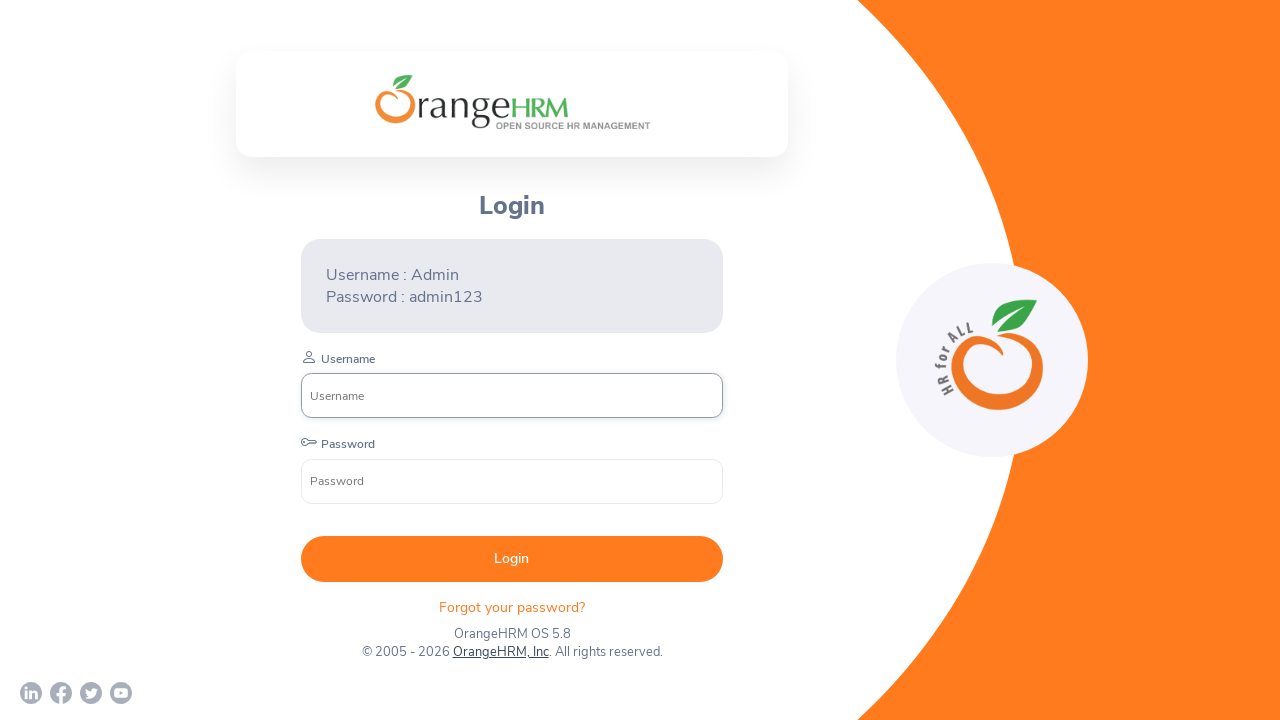

Opened a new tab in the browser context
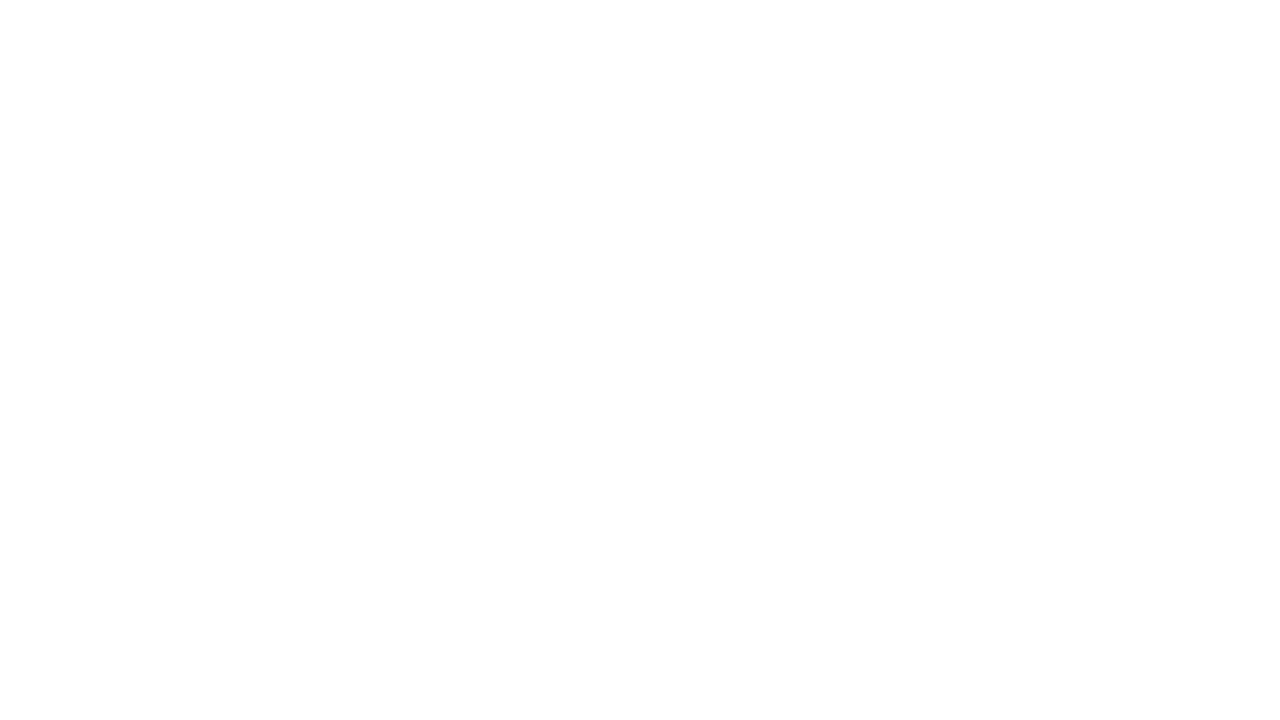

Opened another new tab in the browser context
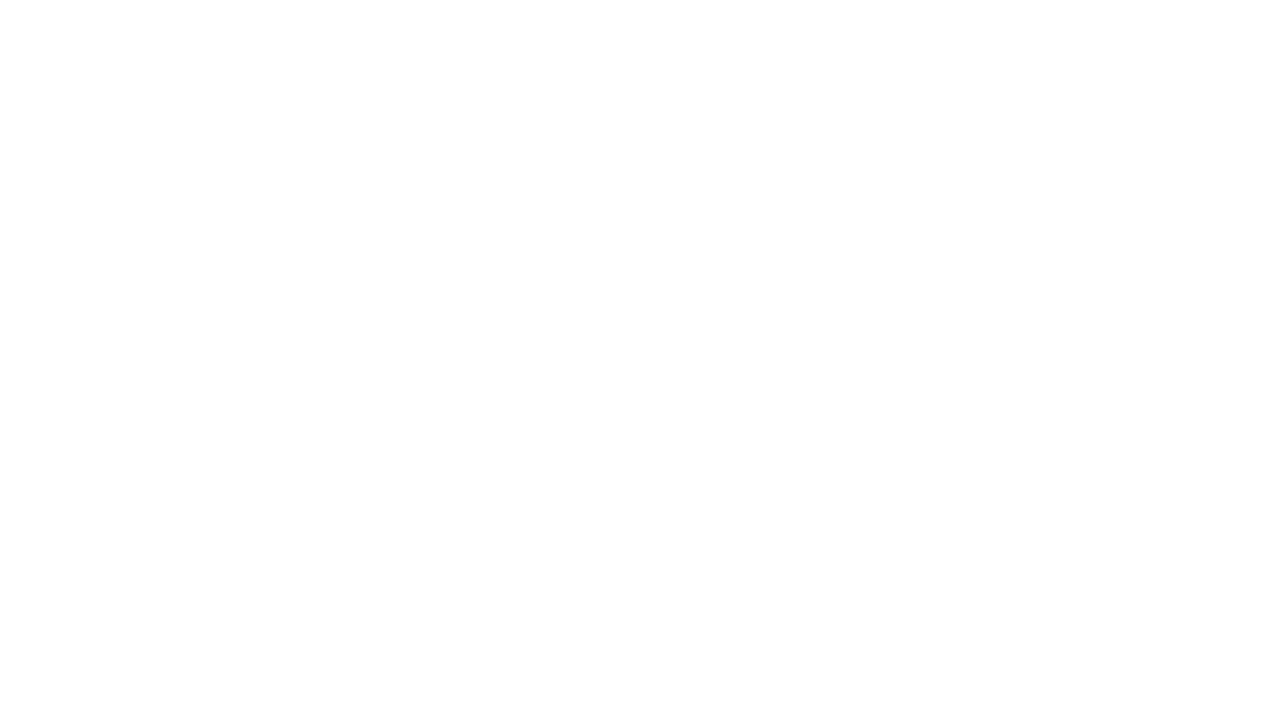

Retrieved all open pages from the browser context
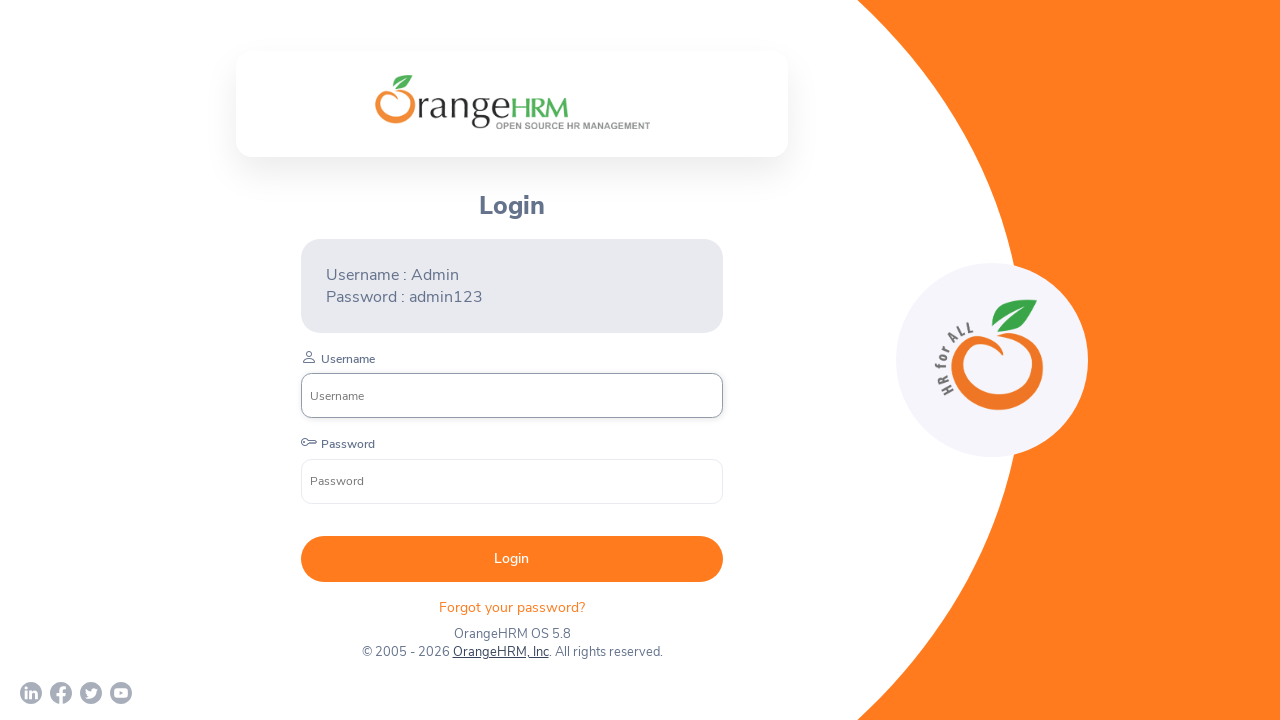

Iterating through page 0 with URL: https://opensource-demo.orangehrmlive.com/web/index.php/auth/login
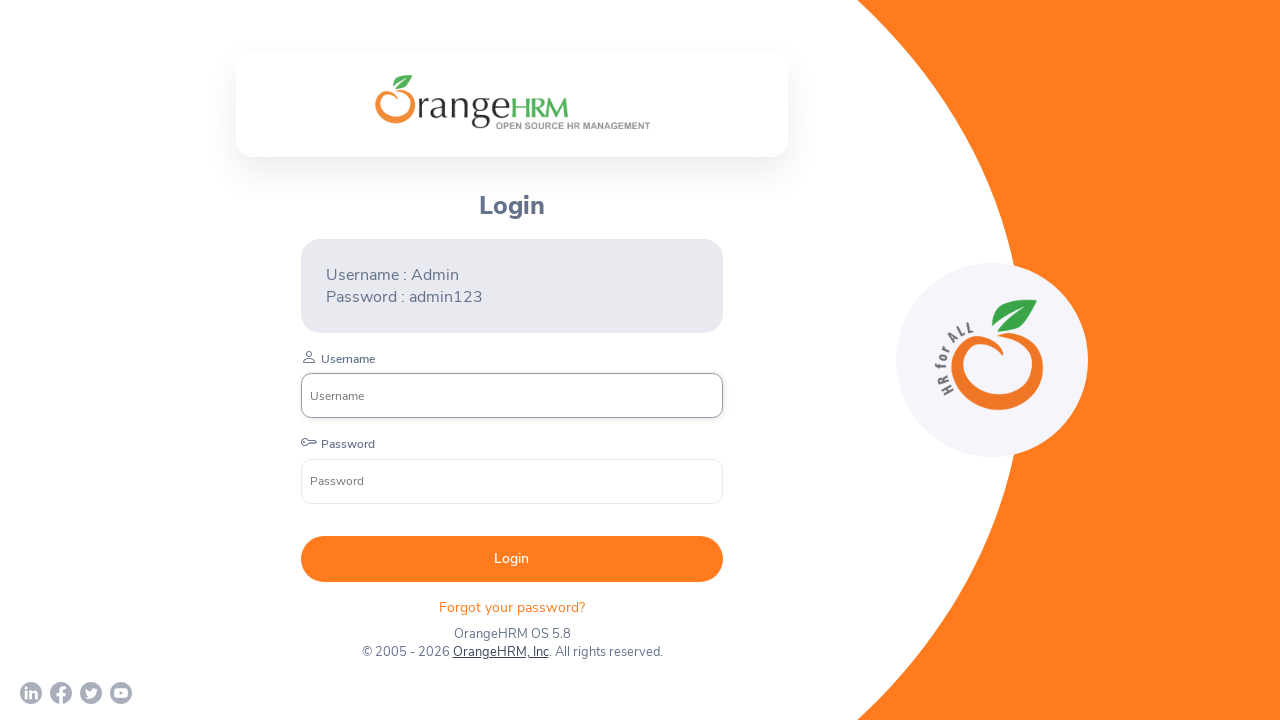

Iterating through page 1 with URL: about:blank
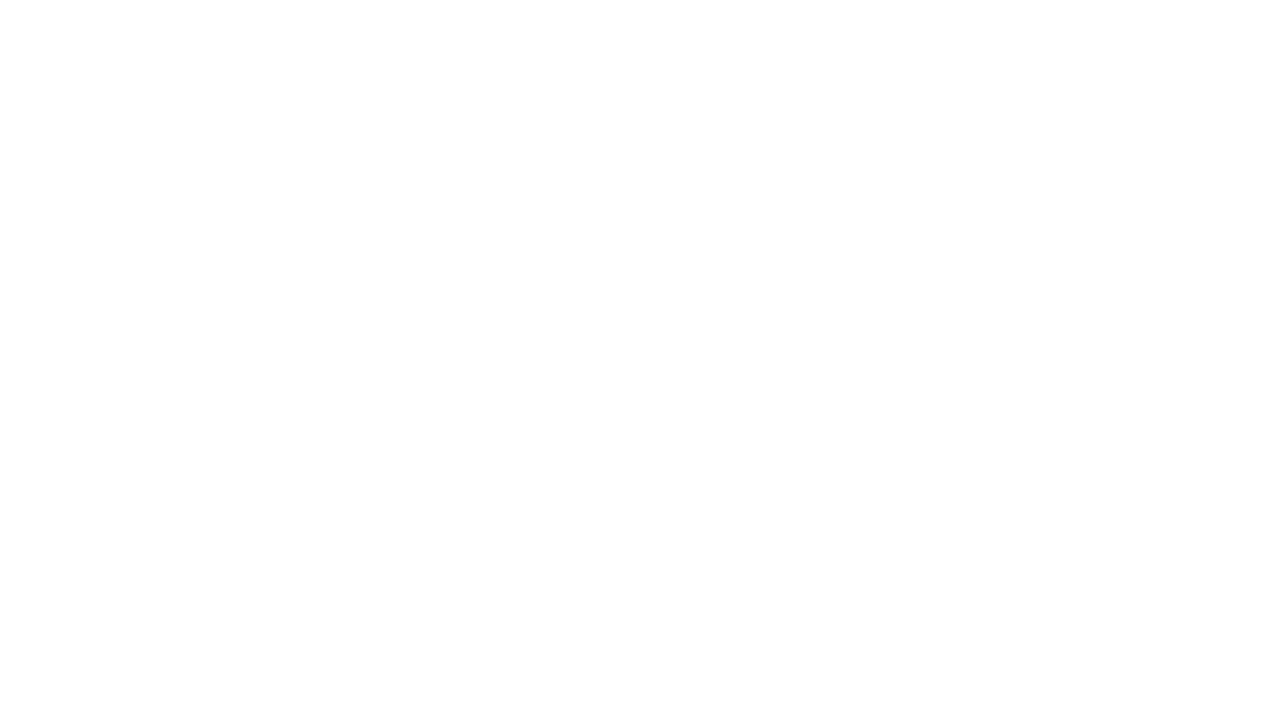

Iterating through page 2 with URL: about:blank
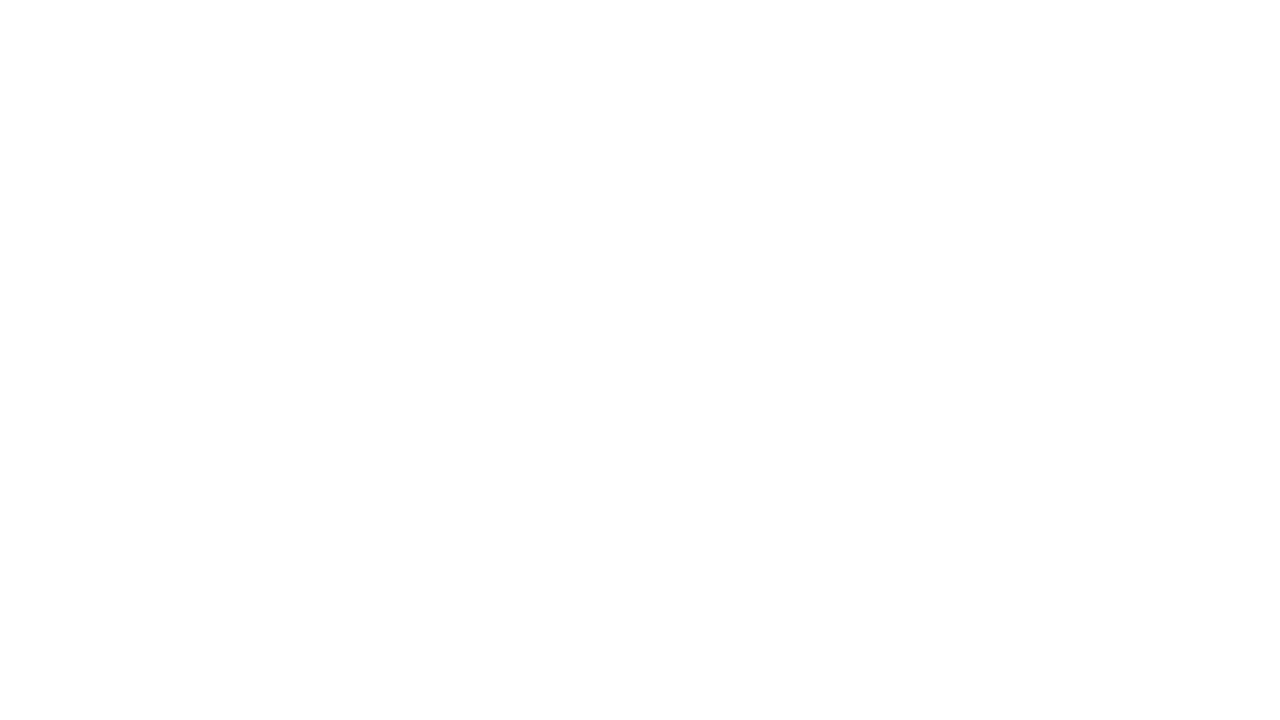

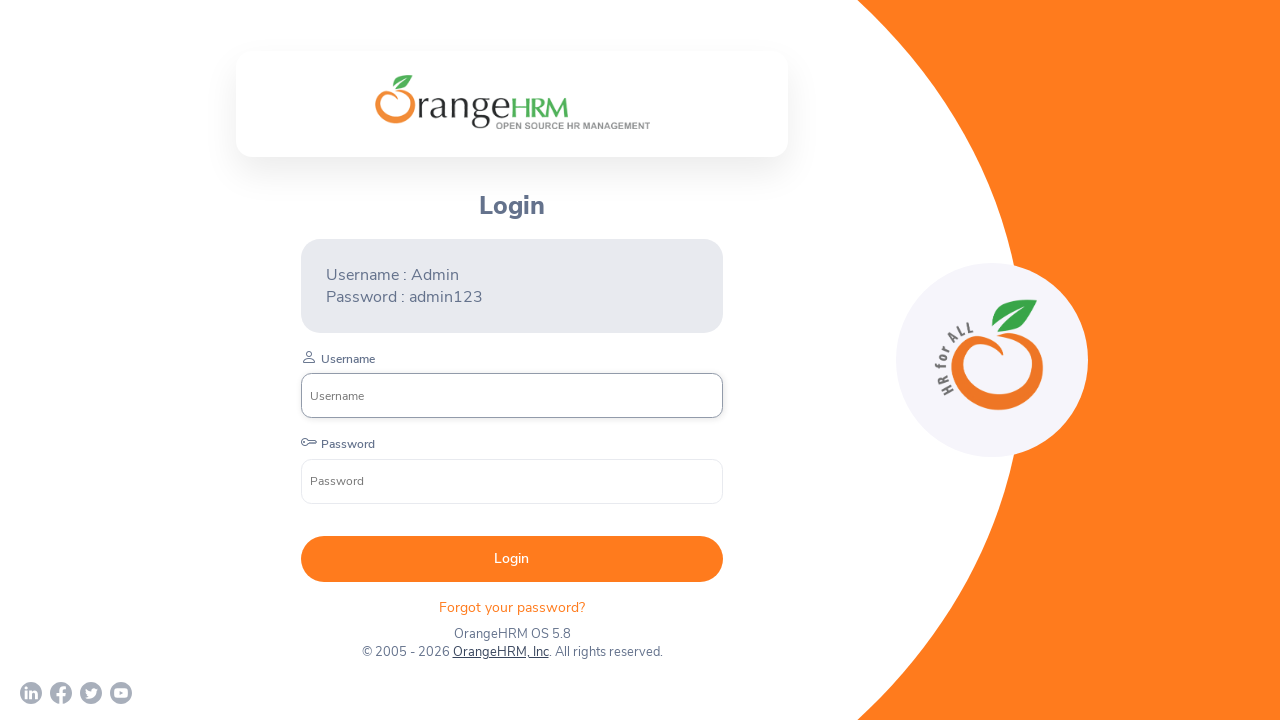